Tests search functionality on elmarket.by by entering a product name and waiting for search results to load

Starting URL: https://www.elmarket.by/

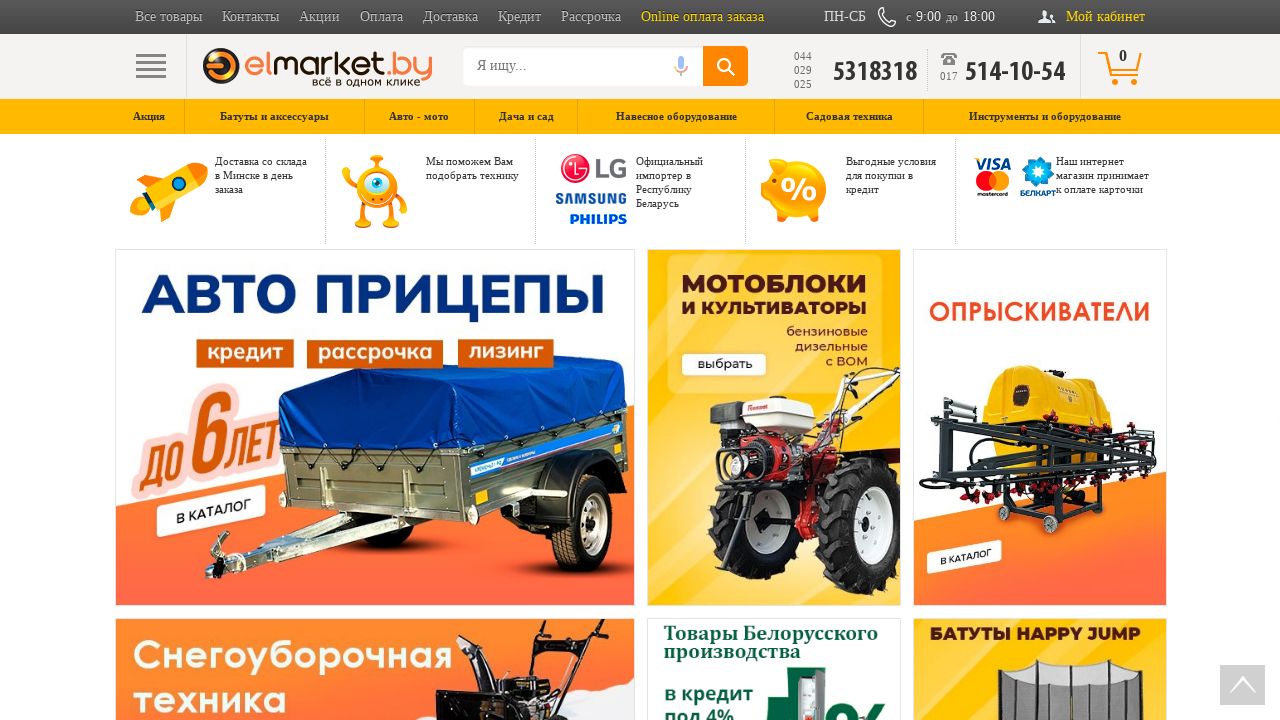

Filled search field with product name 'Braun MQ 3135 WH Sauce' on #search-field
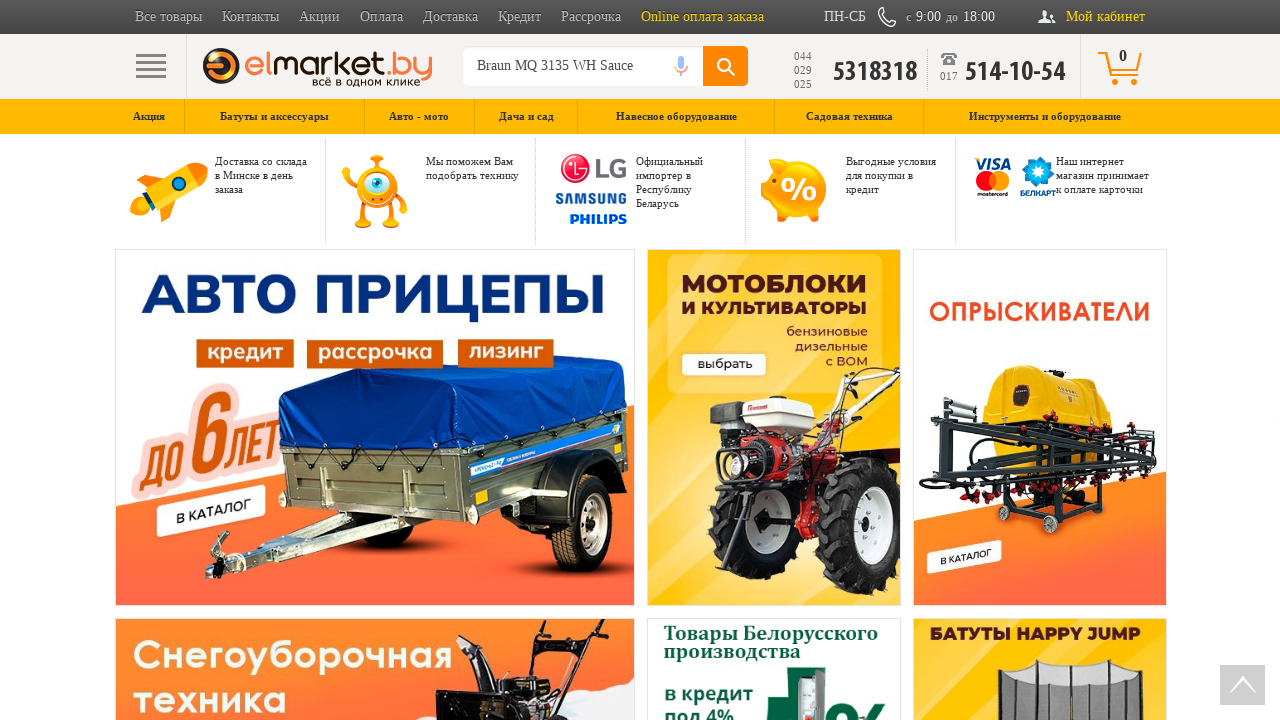

Pressed Enter to submit search query on #search-field
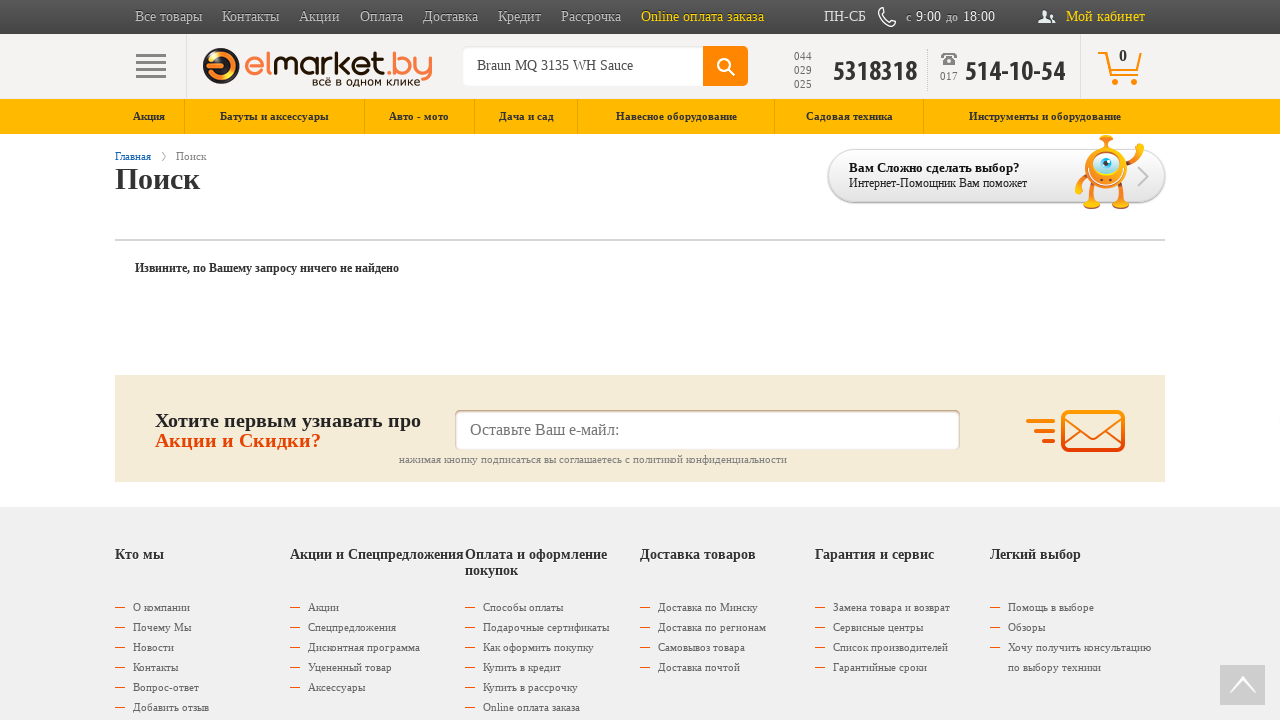

Search results catalog loaded successfully
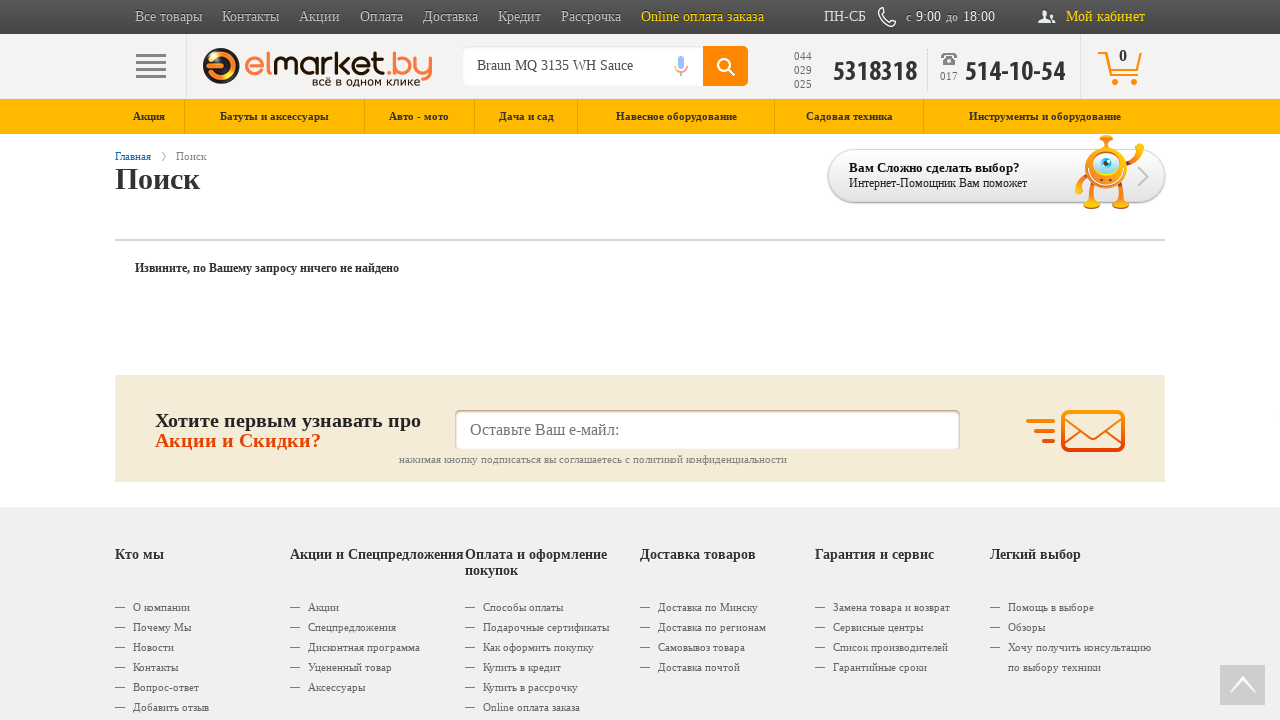

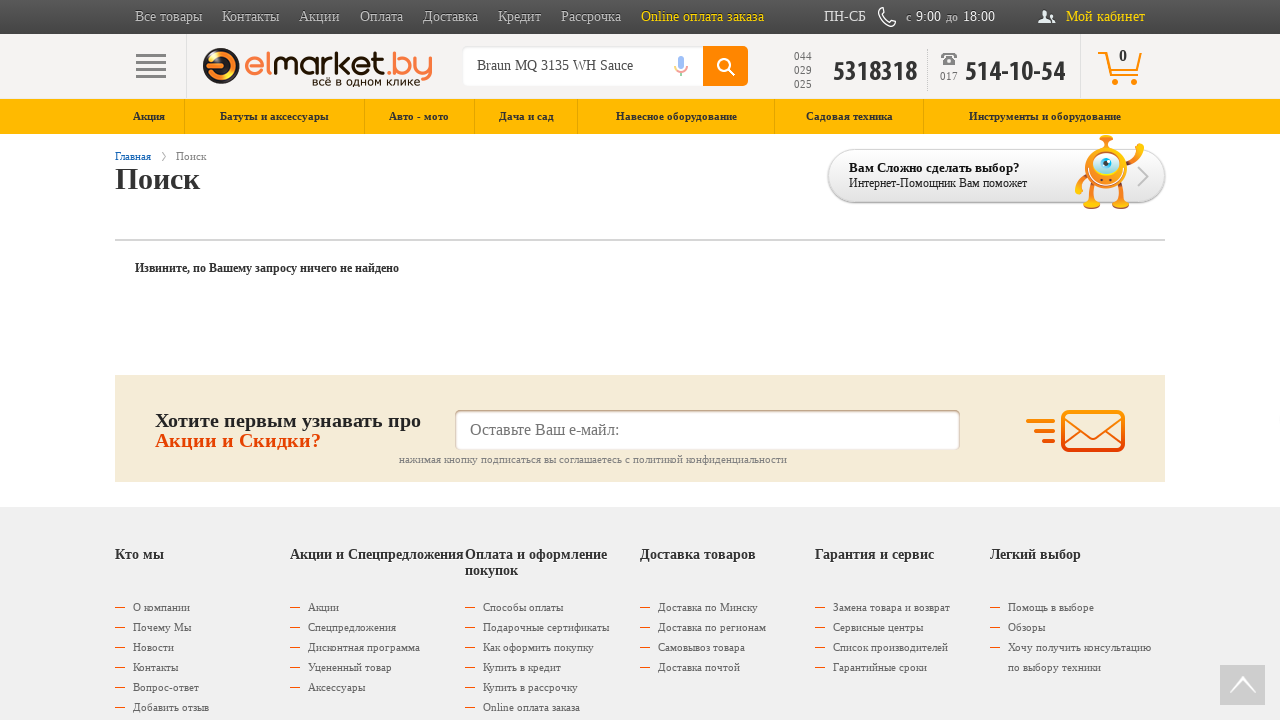